Tests network request interception by aborting all CSS file requests and loading a page to verify the page renders without stylesheets

Starting URL: https://rahulshettyacademy.com/loginpagePractise/

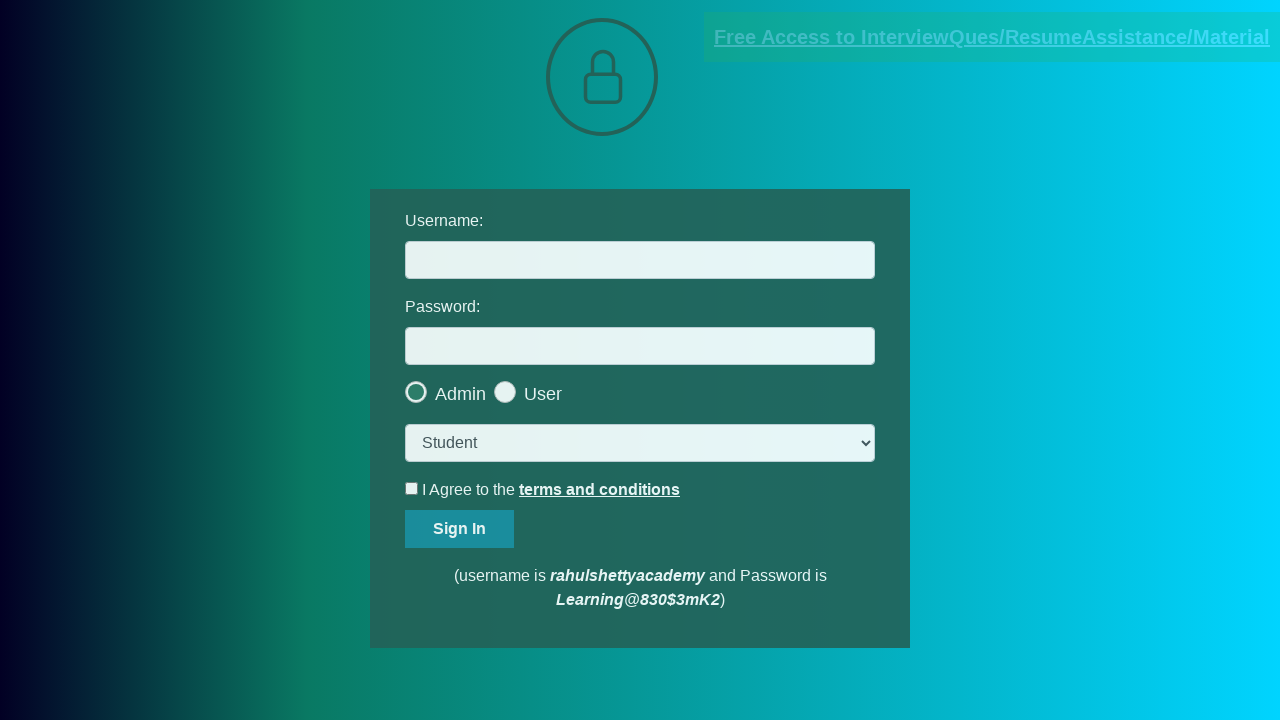

Set up route handler to abort all CSS file requests
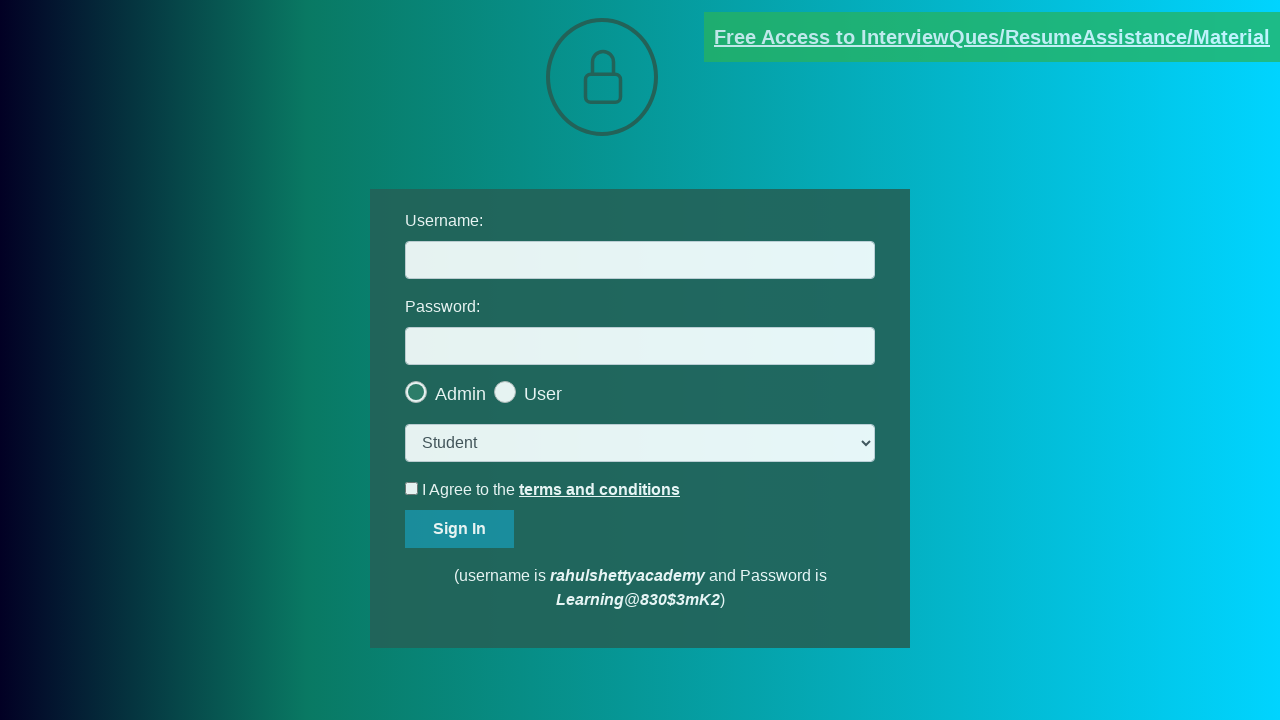

Navigated to login practice page at https://rahulshettyacademy.com/loginpagePractise/
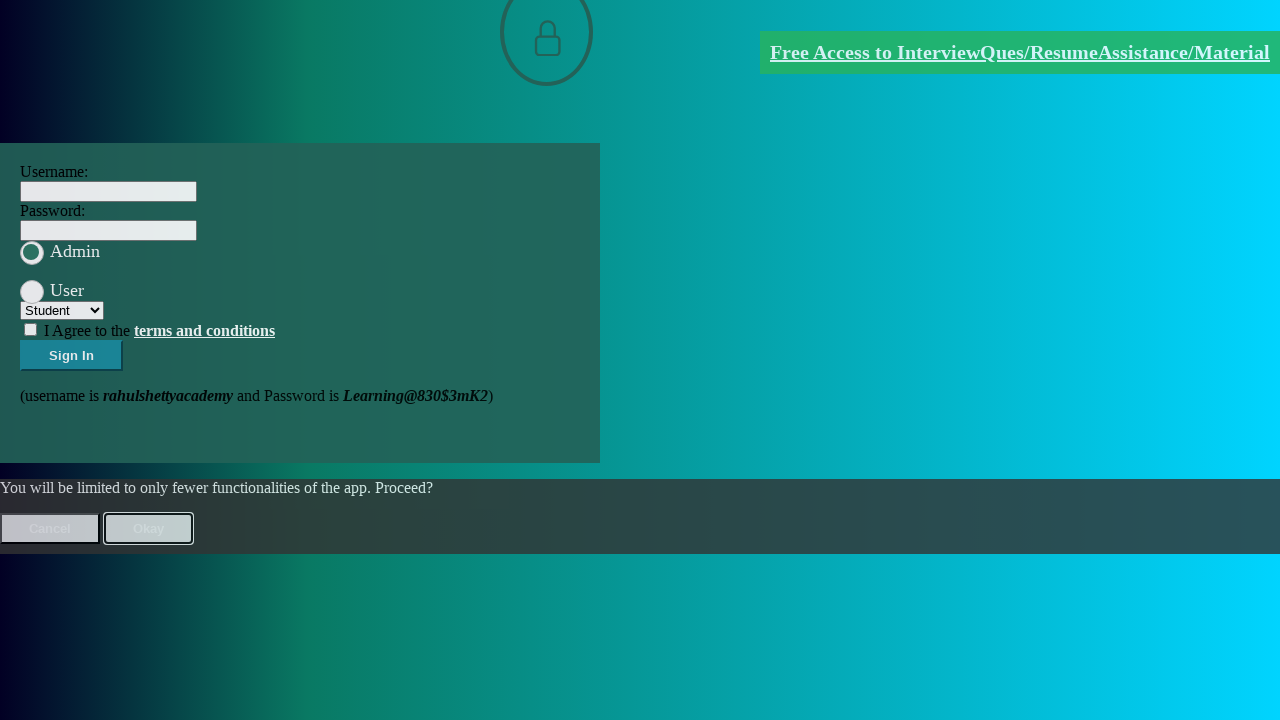

Waited for page to reach networkidle state
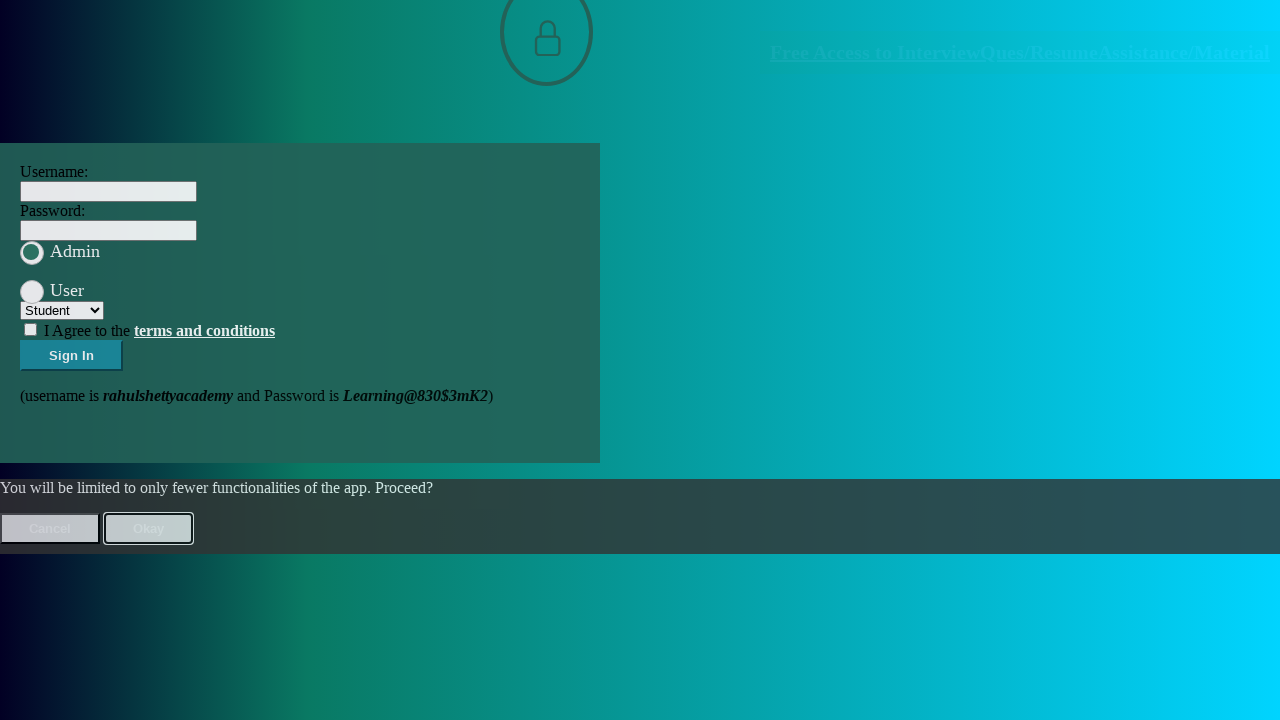

Verified username input field is visible without stylesheets
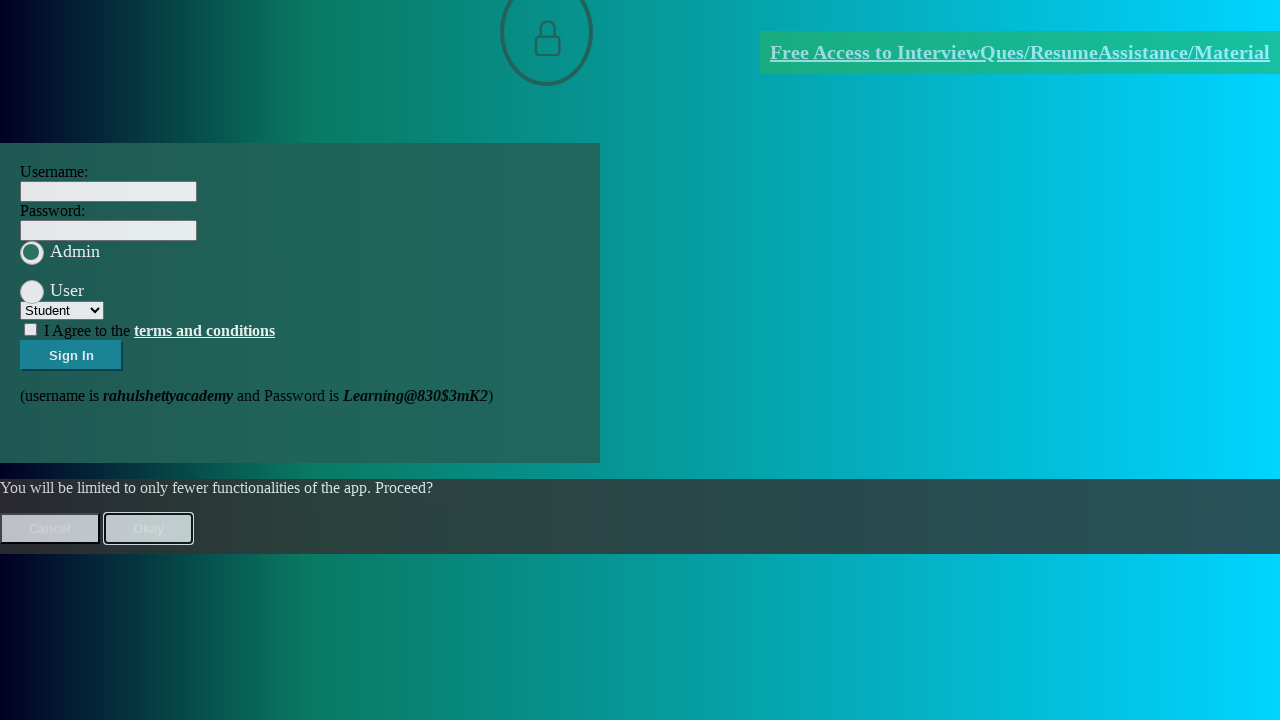

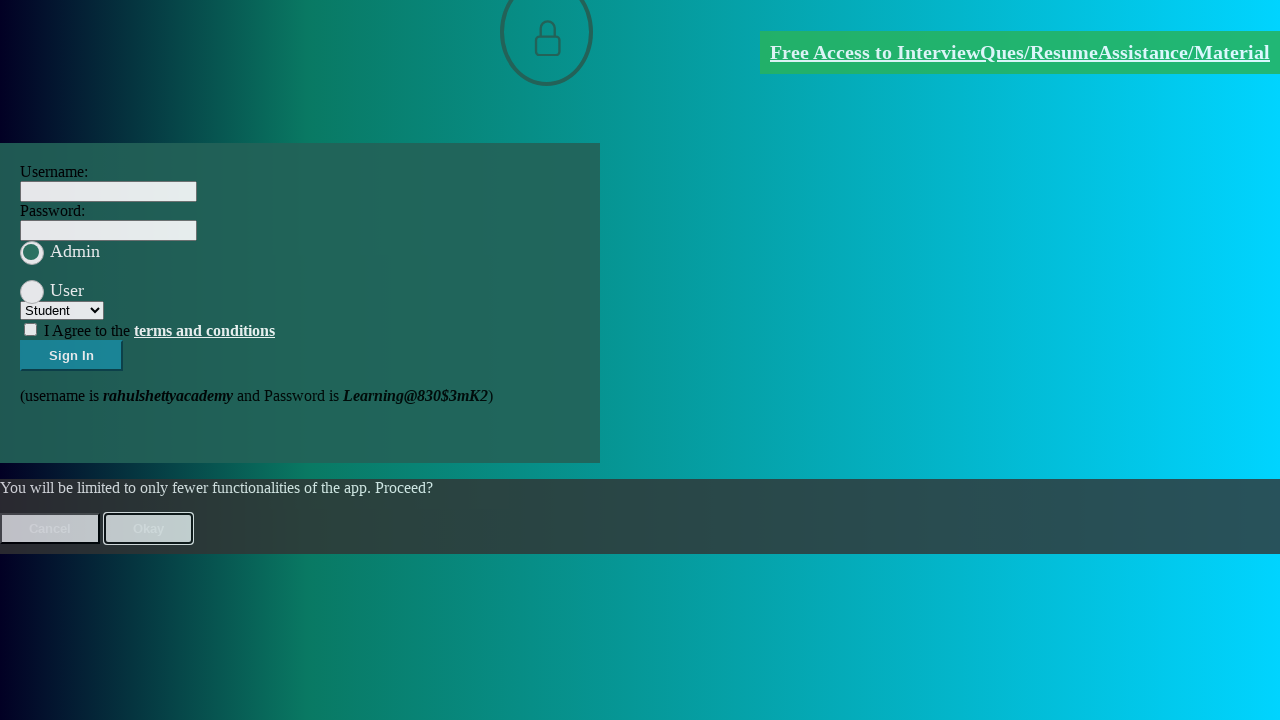